Tests navigation to a pizza product description page by clicking on a pizza image in the slider.

Starting URL: https://pizzeria.skillbox.cc

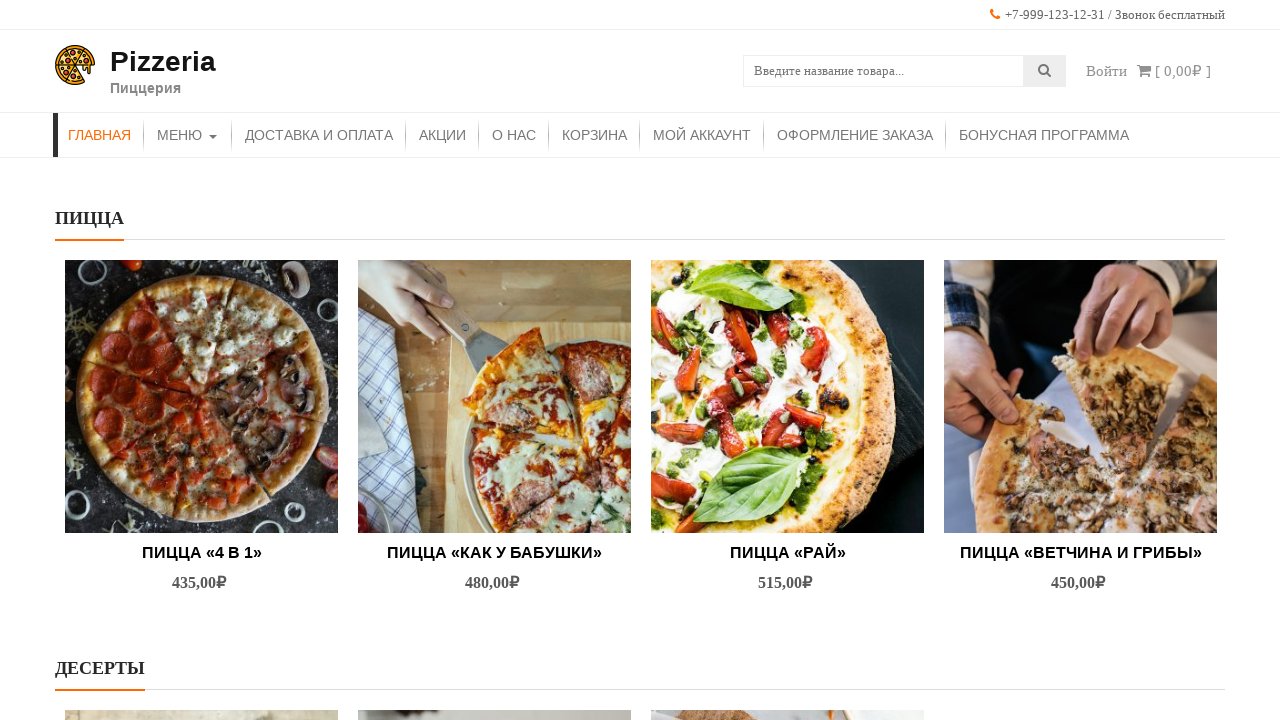

Slider became visible
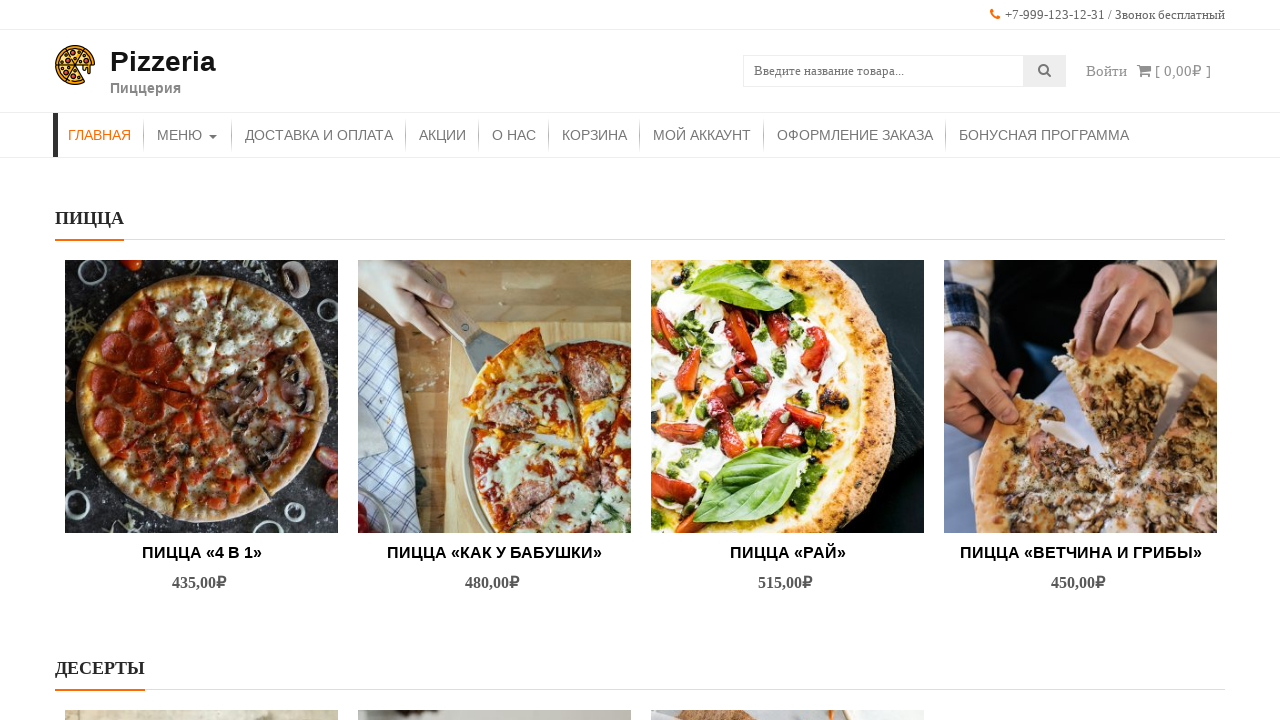

Clicked on pizza image in slider to view description at (494, 396) on .prod1-slider >> #accesspress_store_product-5 > ul > div > div > li:nth-child(6)
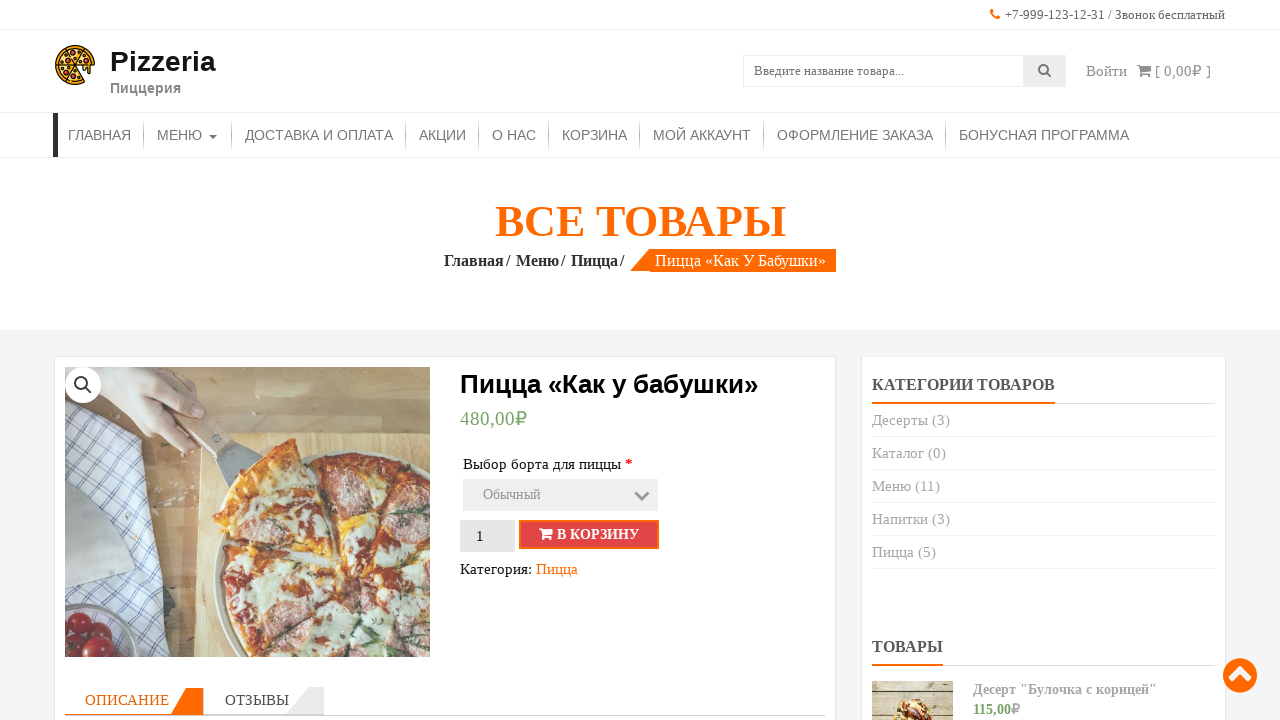

Navigated to product page (URL contains /product/)
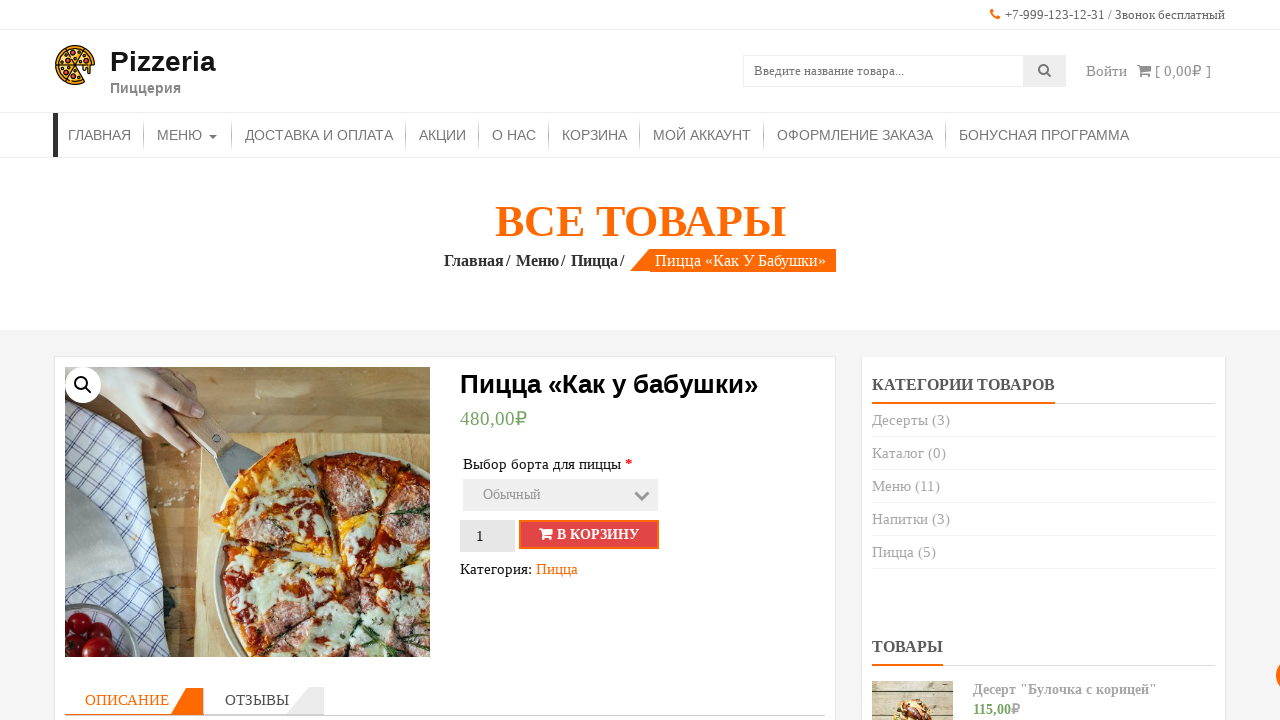

Verified current URL contains 'product'
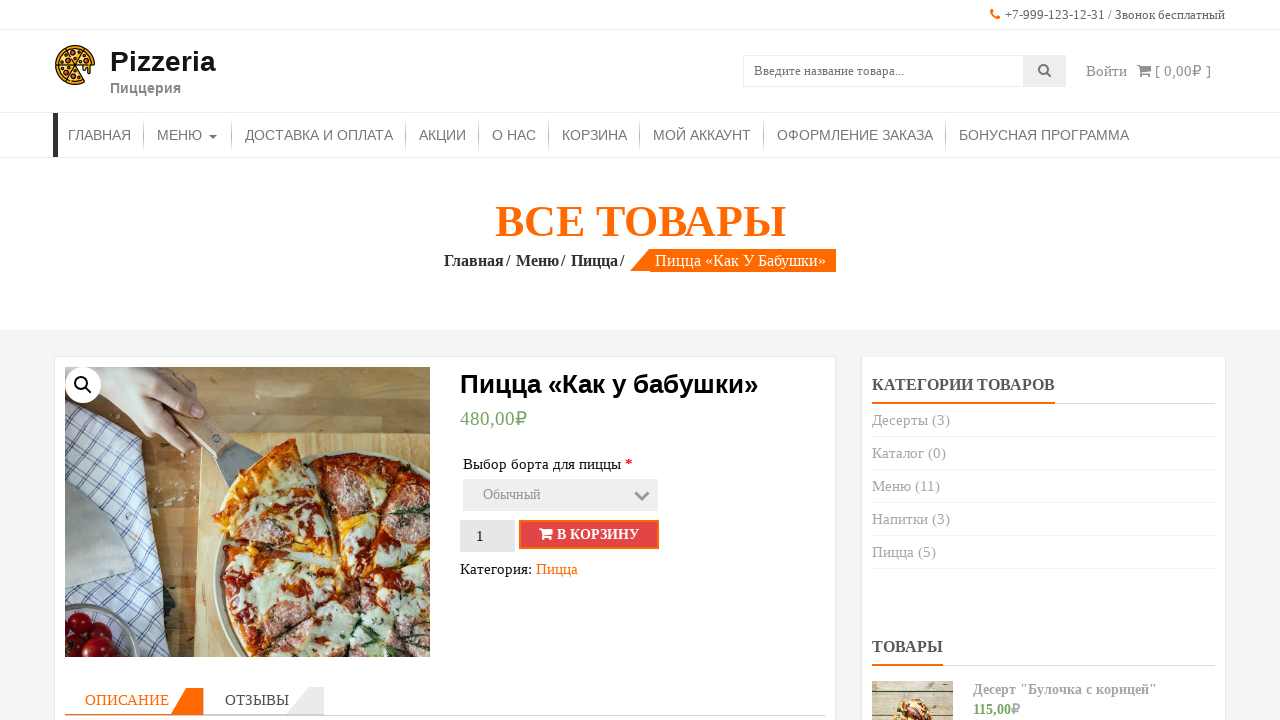

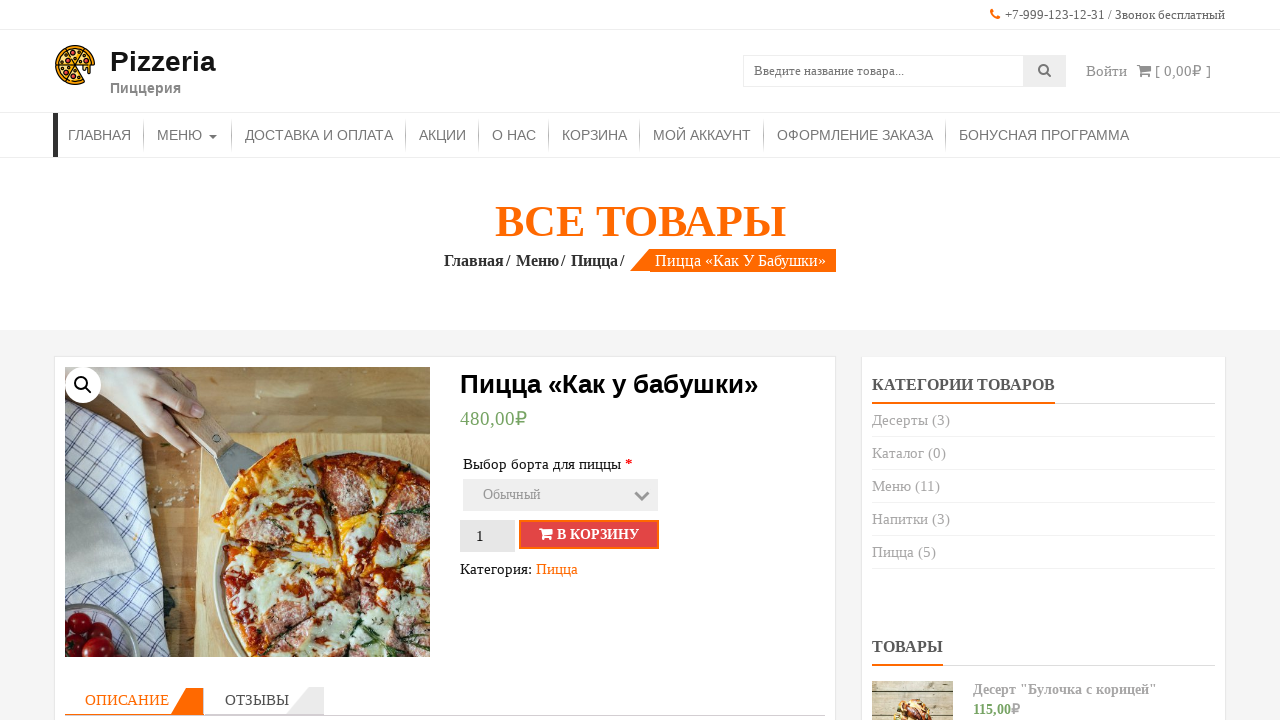